Tests navigating to an alerted page by clicking a button and accepting two consecutive JavaScript alerts, then verifying the URL changed to the alerted page.

Starting URL: https://acctabootcamp.github.io/site/examples/alerts_popups

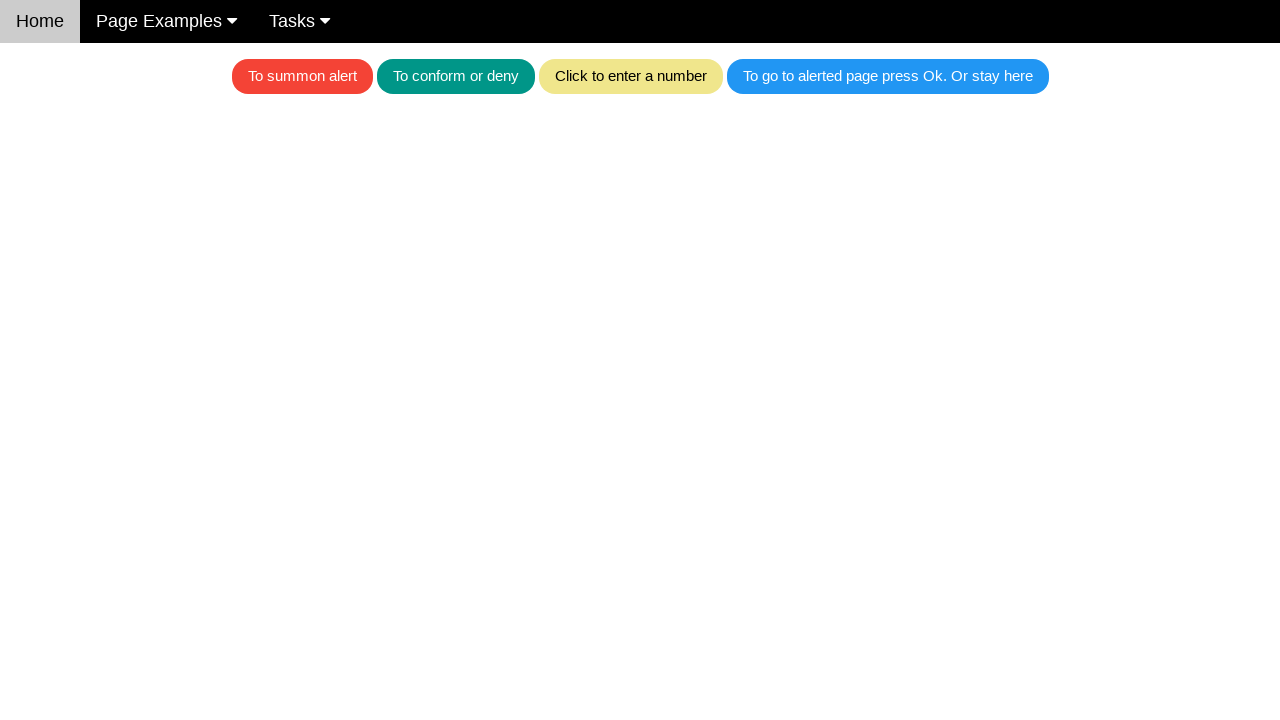

Clicked the blue button to trigger first alert at (888, 76) on .w3-blue
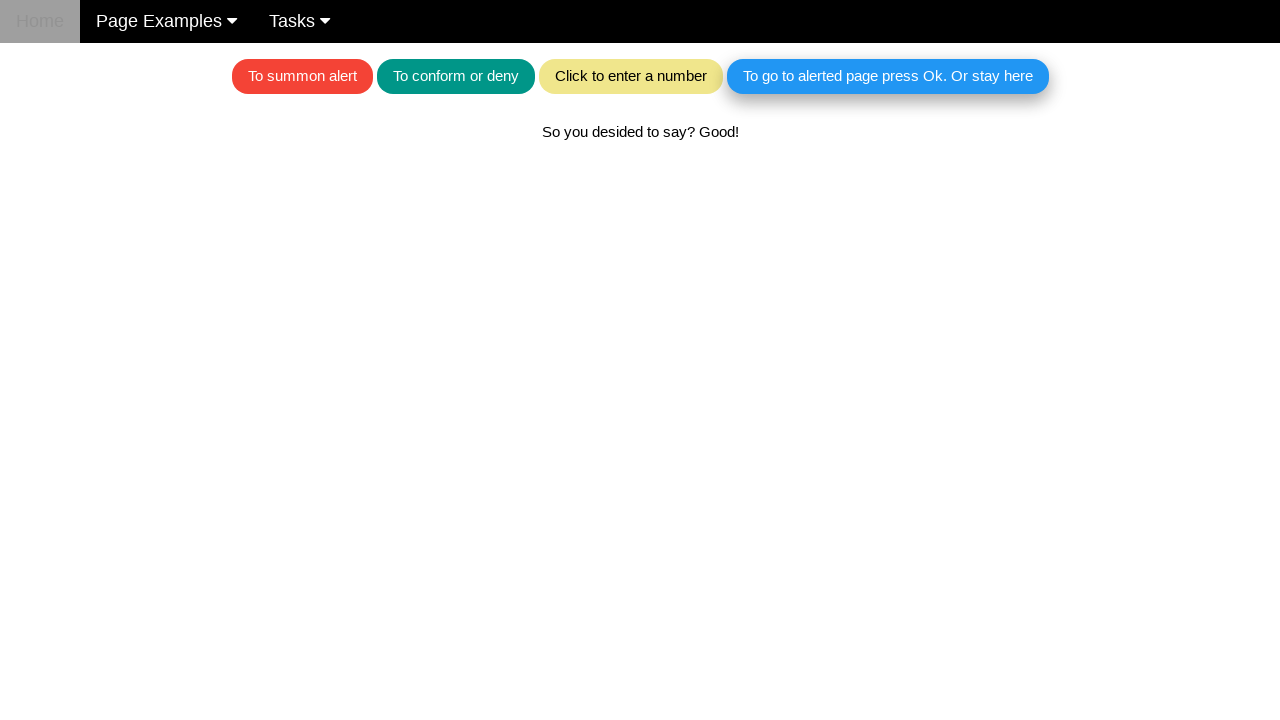

Registered dialog handler to accept alerts
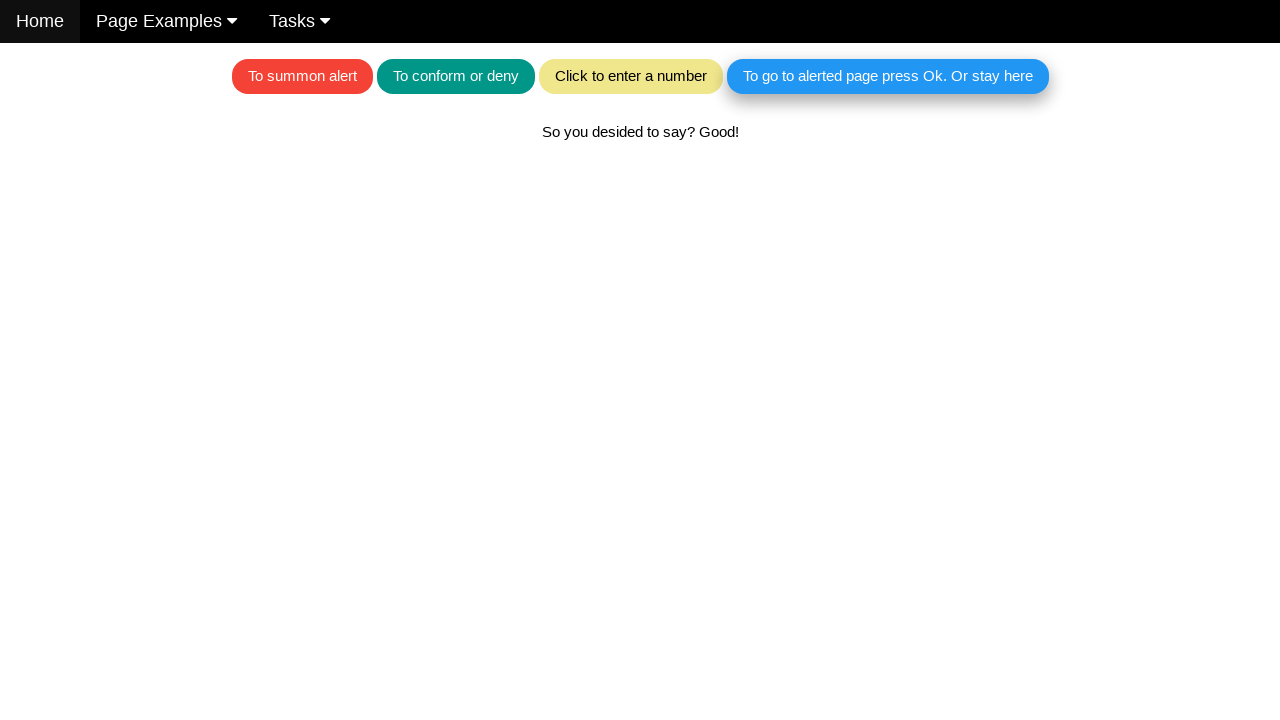

Clicked the blue button again to trigger second alert at (888, 76) on .w3-blue
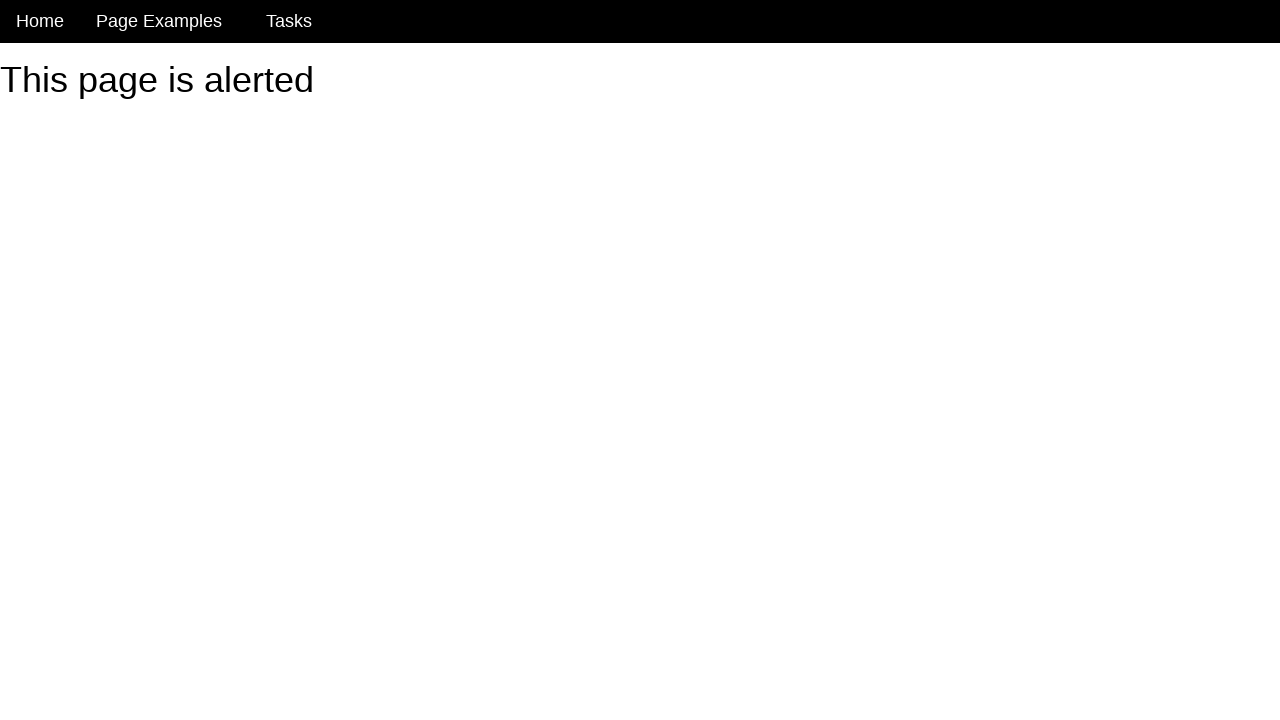

Registered one-time dialog handler for second alert acceptance
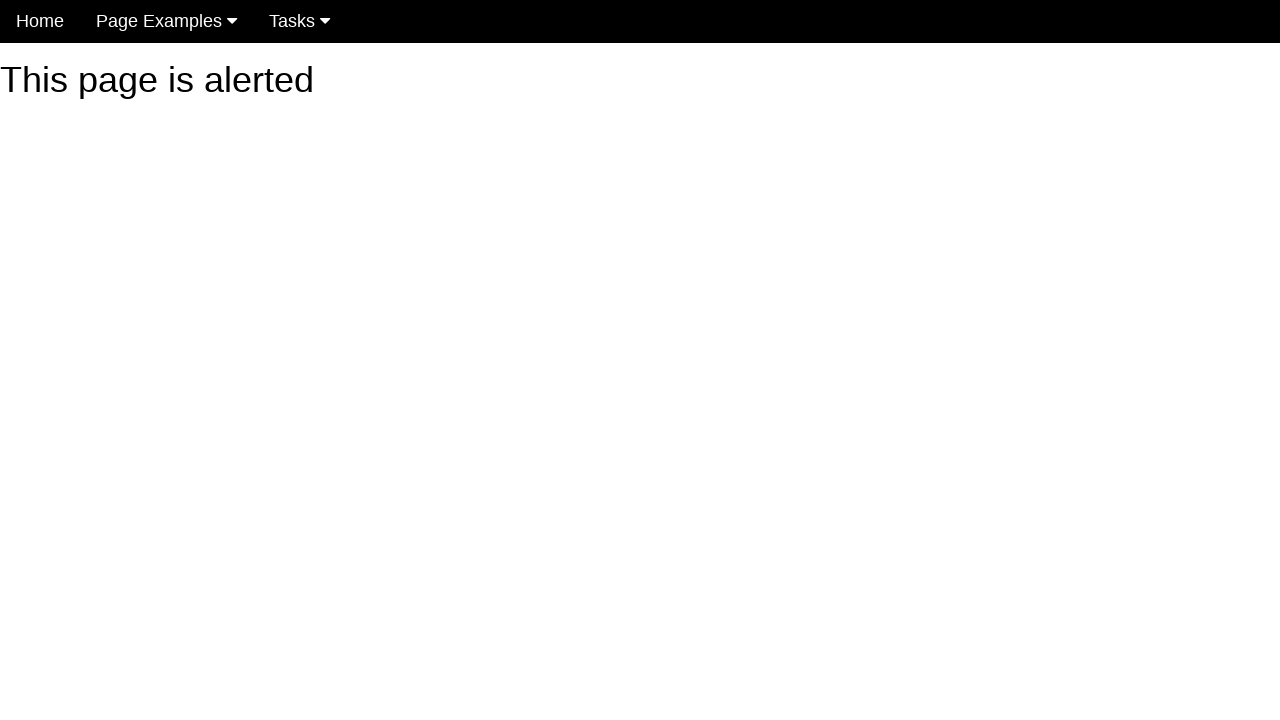

Successfully navigated to alerted page after accepting both alerts
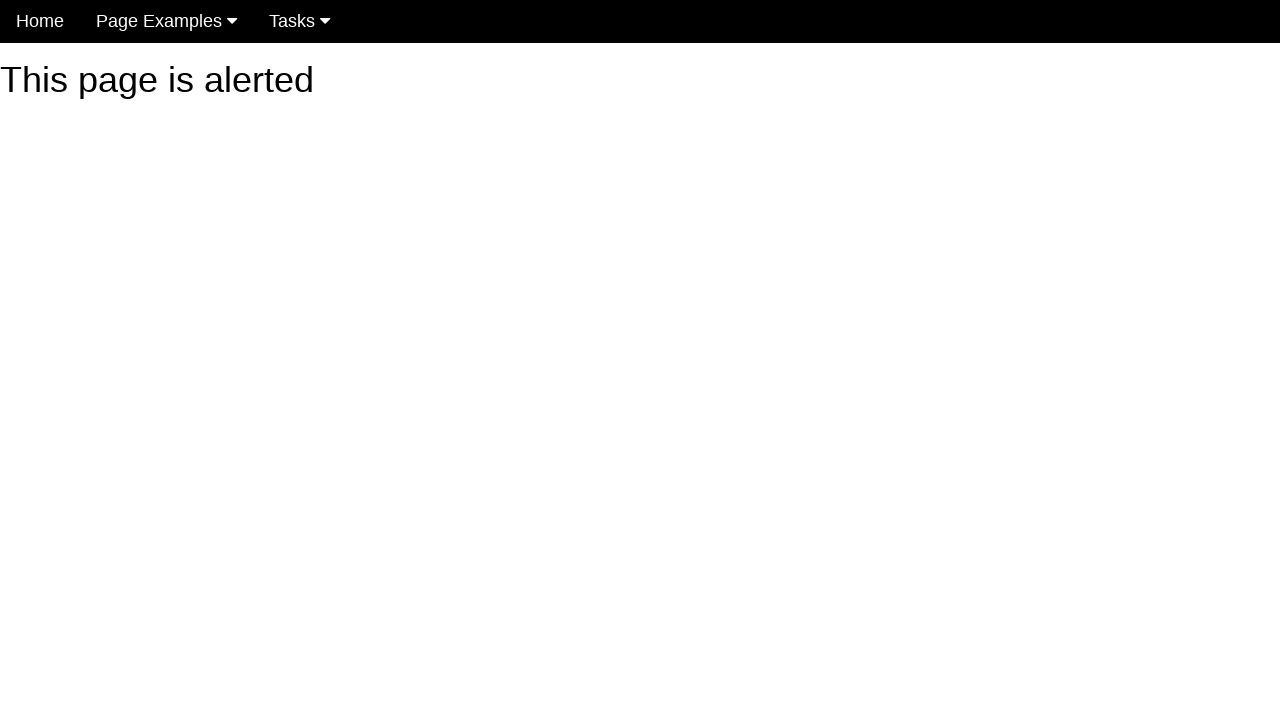

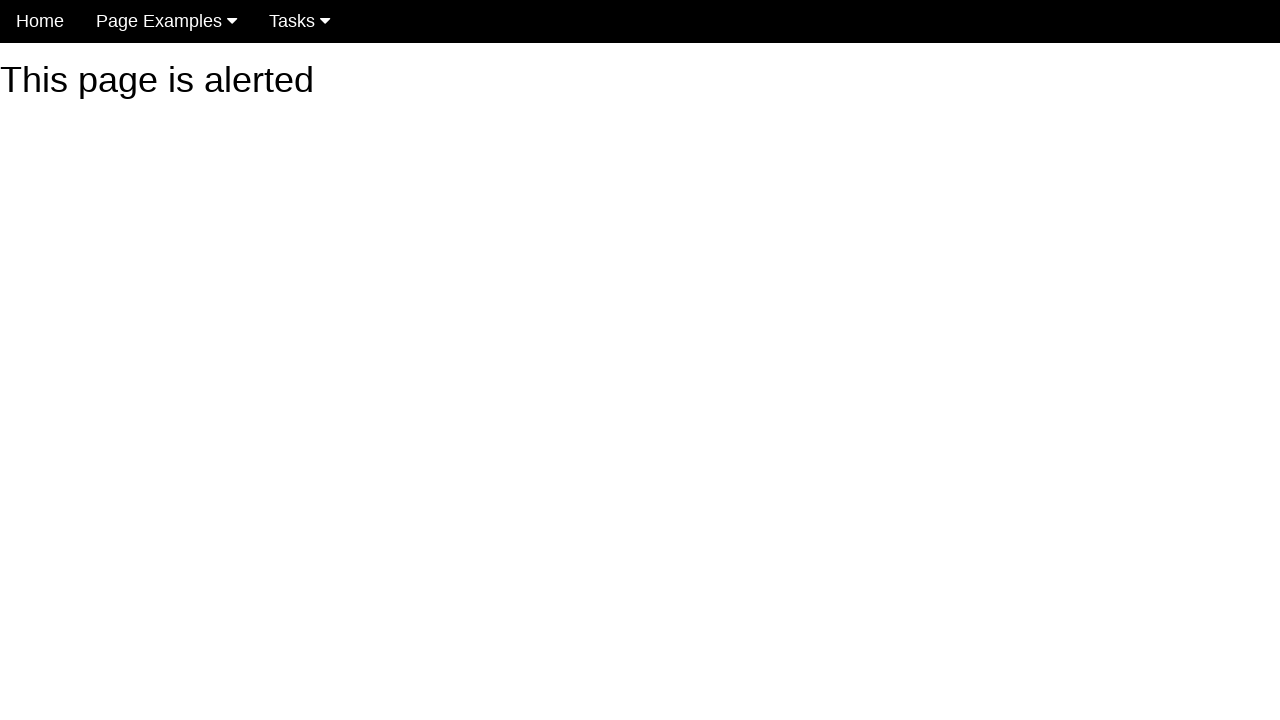